Tests handling of JavaScript alerts, confirmations, and prompts by triggering each type and interacting with them

Starting URL: https://the-internet.herokuapp.com/javascript_alerts

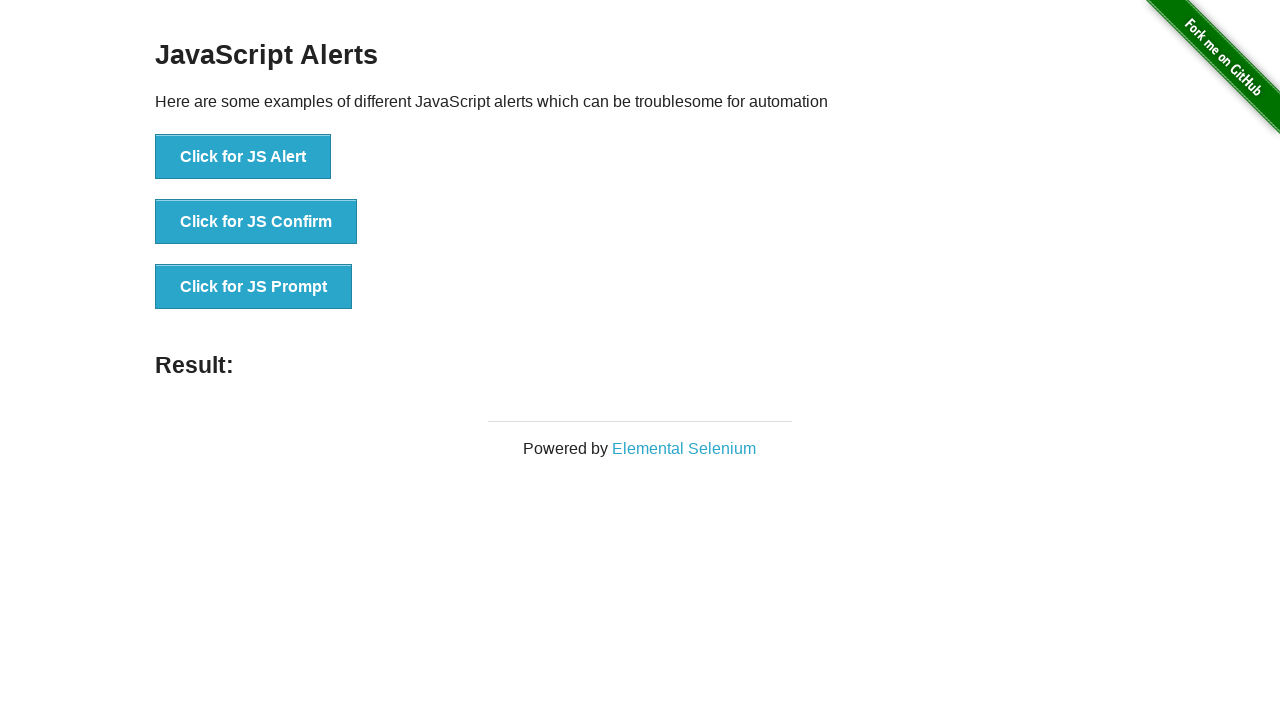

Clicked button to trigger JavaScript alert at (243, 157) on xpath=//button[@onclick='jsAlert()']
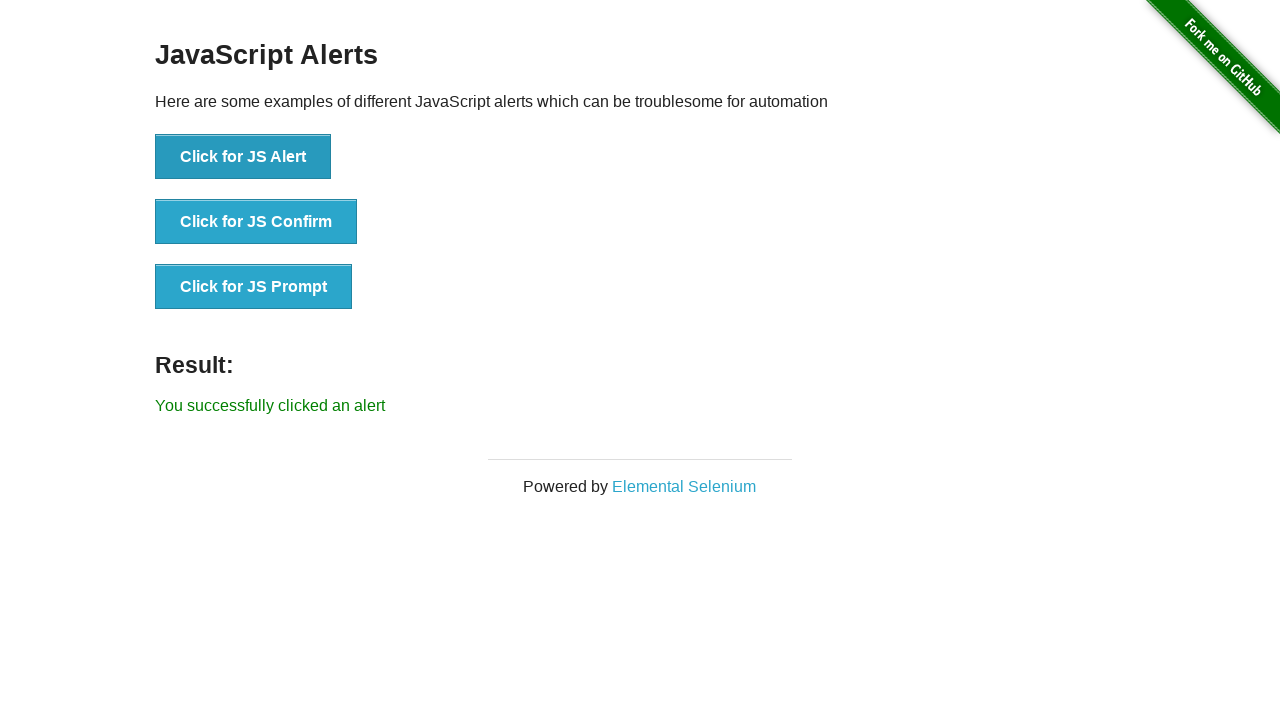

Set up dialog handler to accept alerts
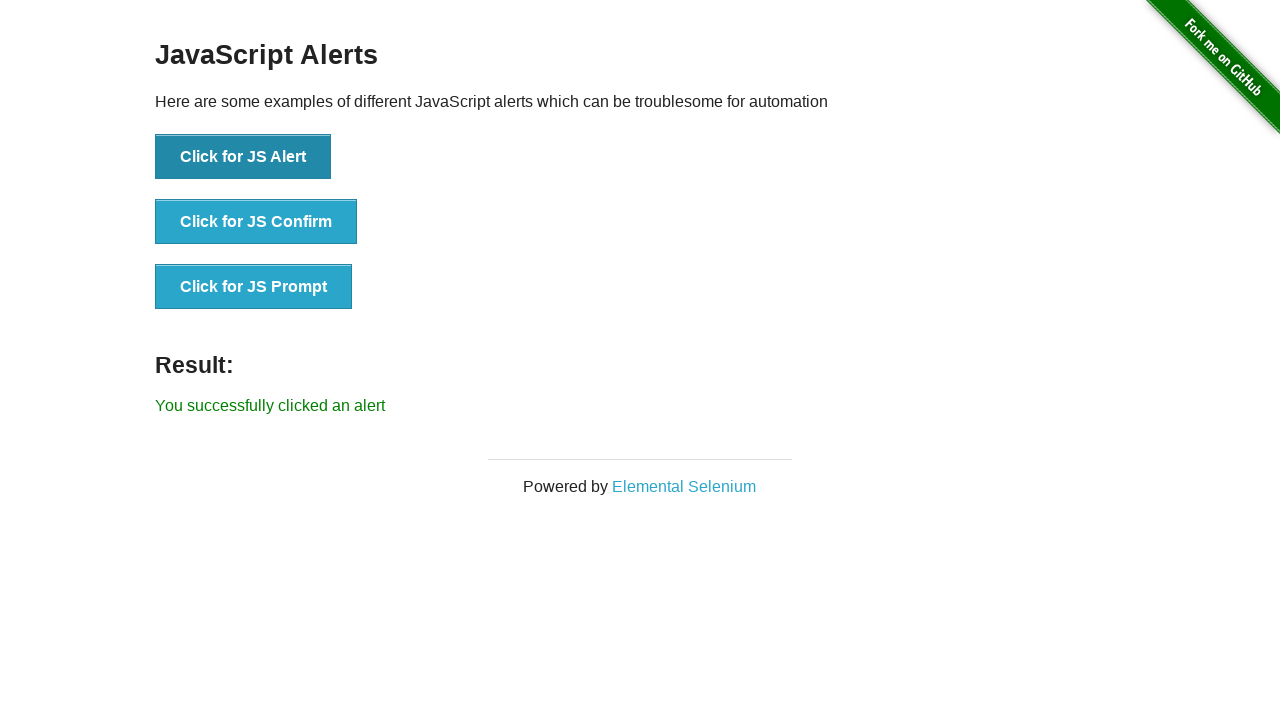

Waited for UI to update after alert dismissal
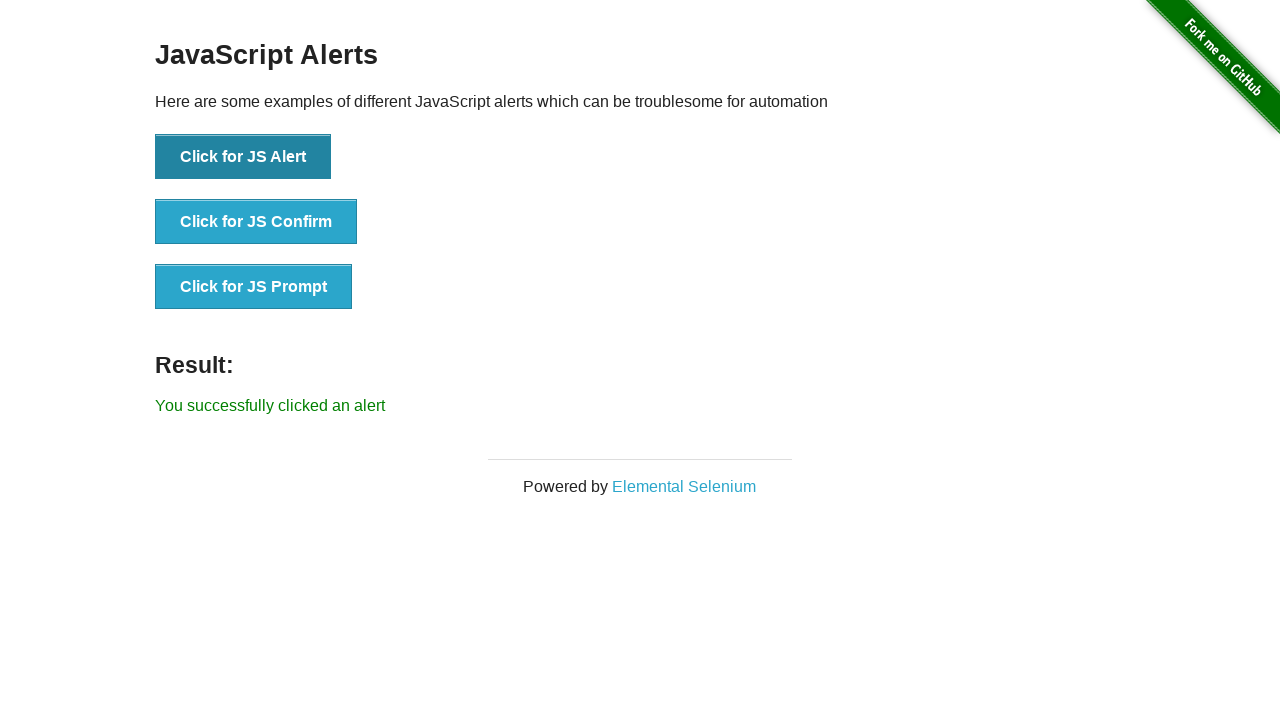

Clicked button to trigger JavaScript confirmation dialog at (256, 222) on xpath=//button[@onclick='jsConfirm()']
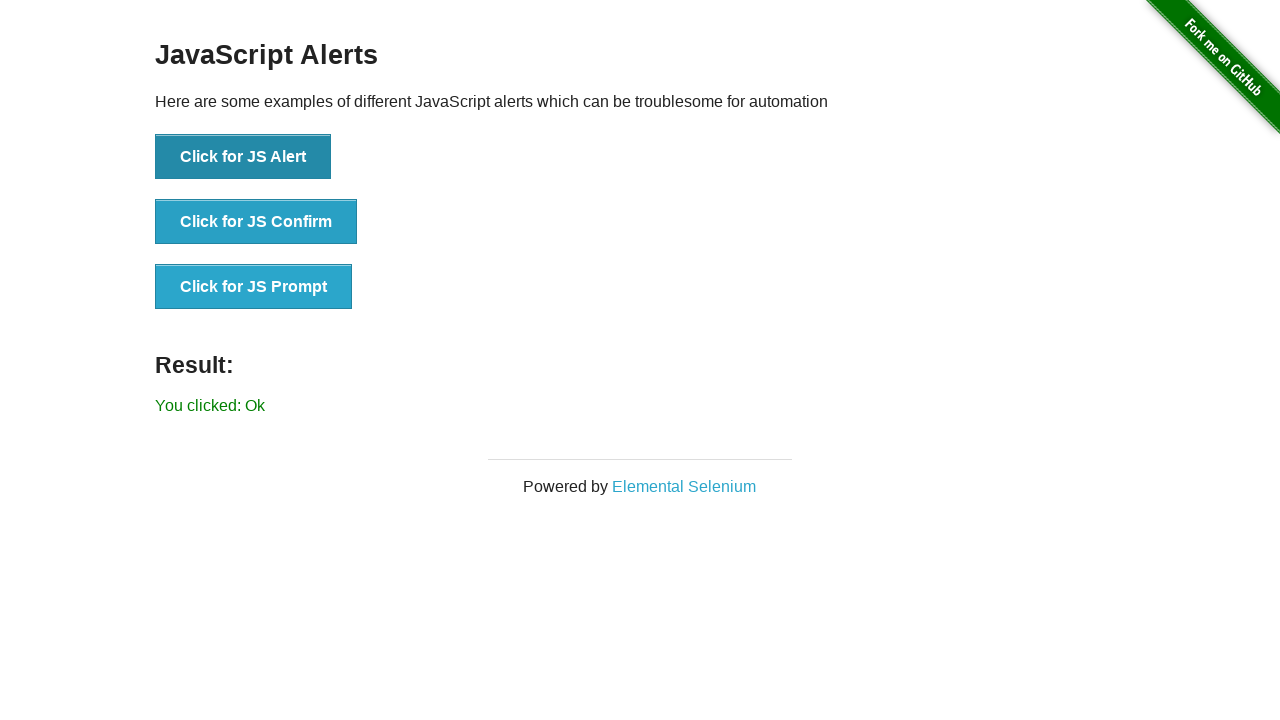

Set up dialog handler to dismiss confirmation
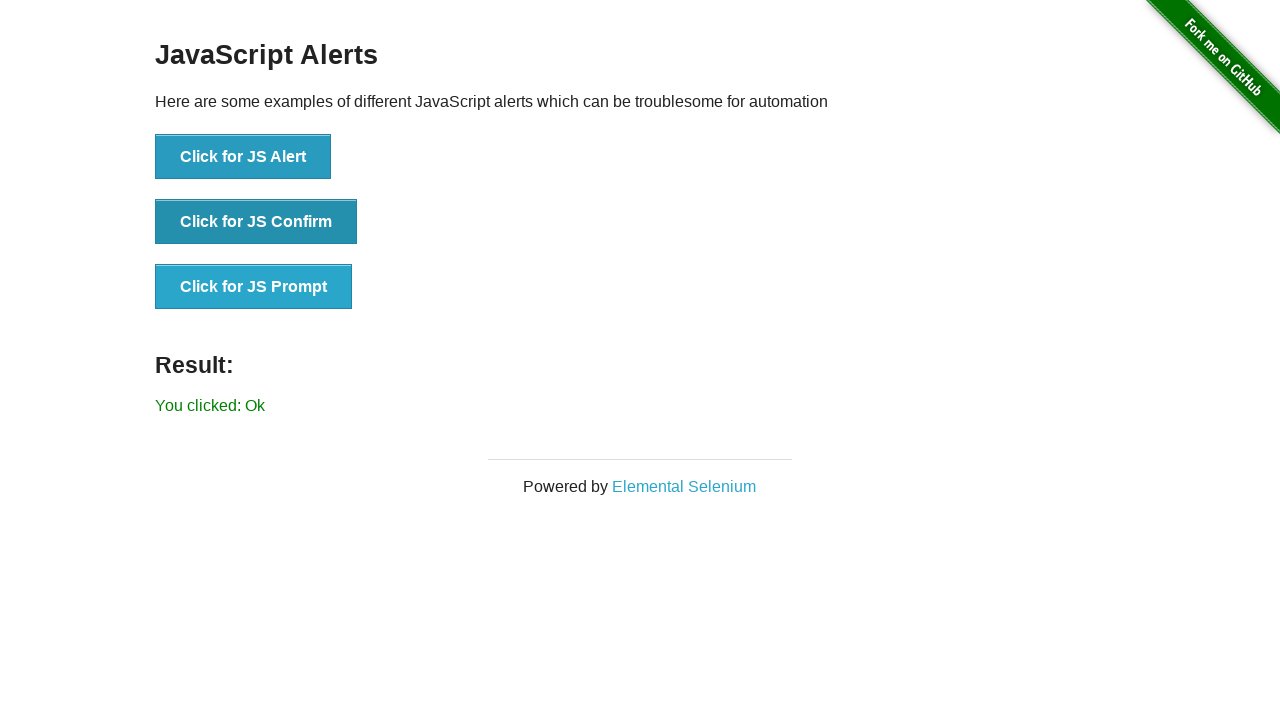

Waited for UI to update after confirmation dismissal
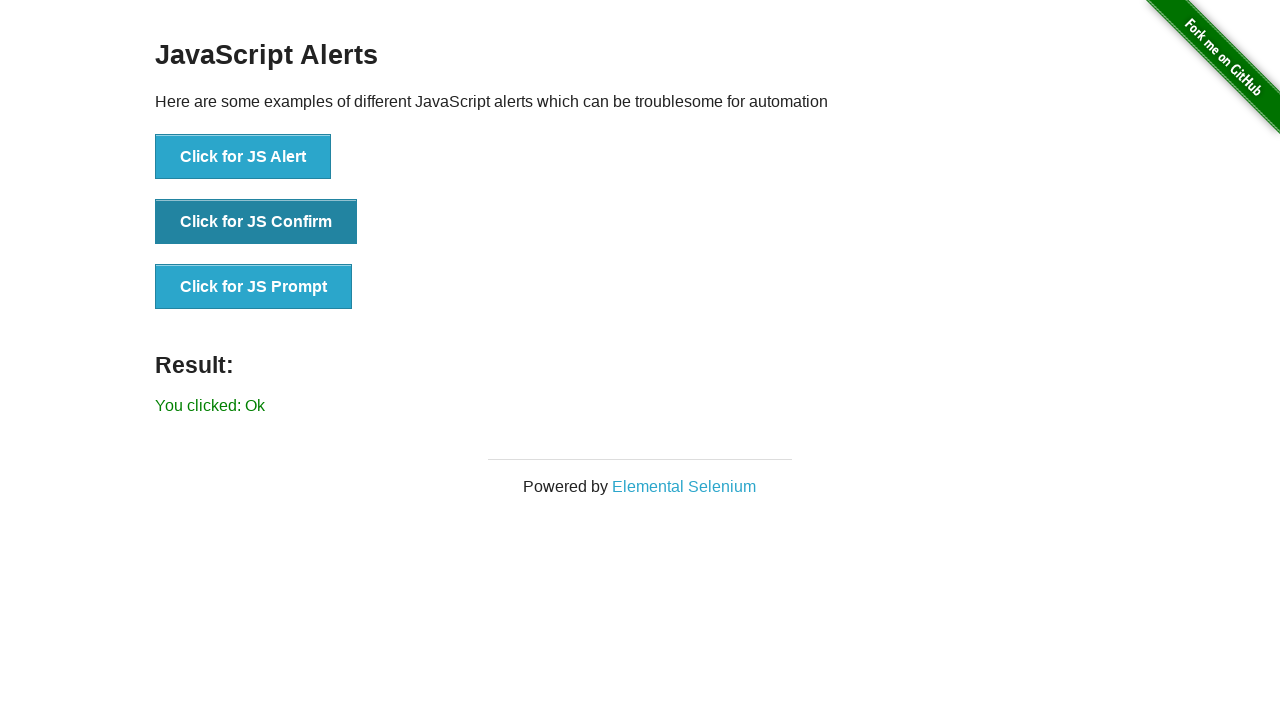

Clicked button to trigger JavaScript prompt dialog at (254, 287) on xpath=//button[@onclick='jsPrompt()']
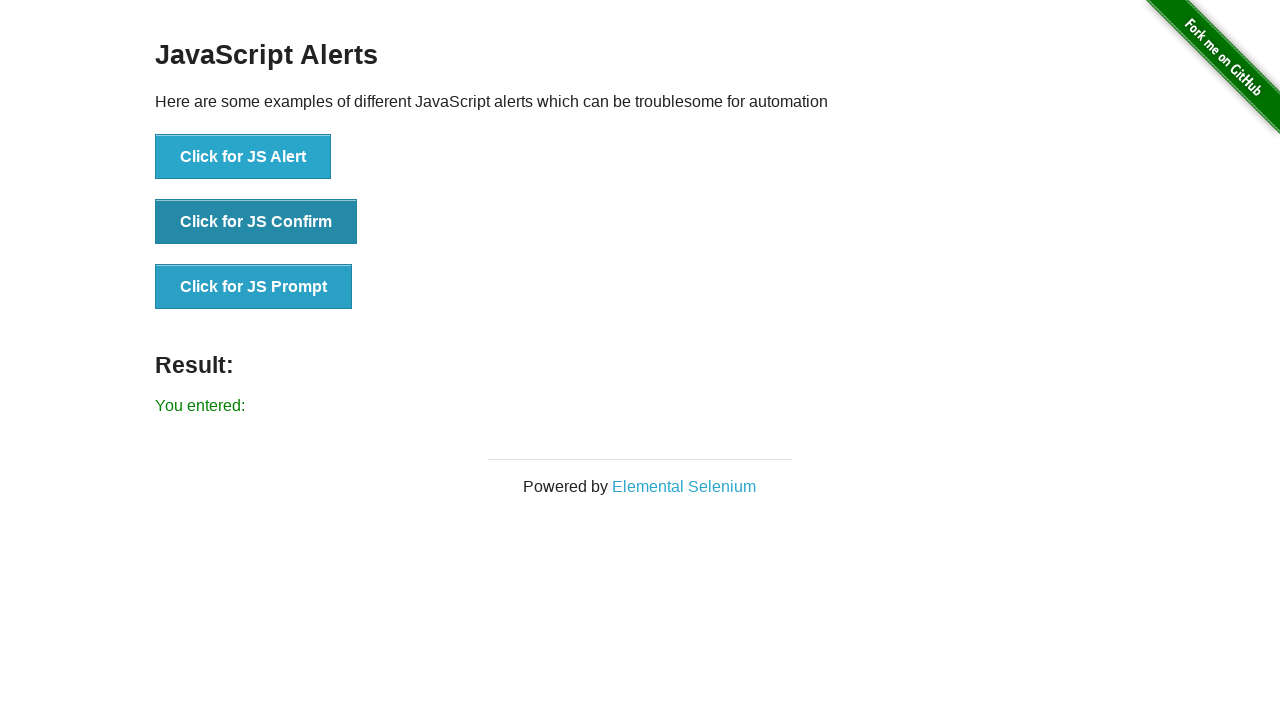

Set up dialog handler to accept prompt with text 'hello'
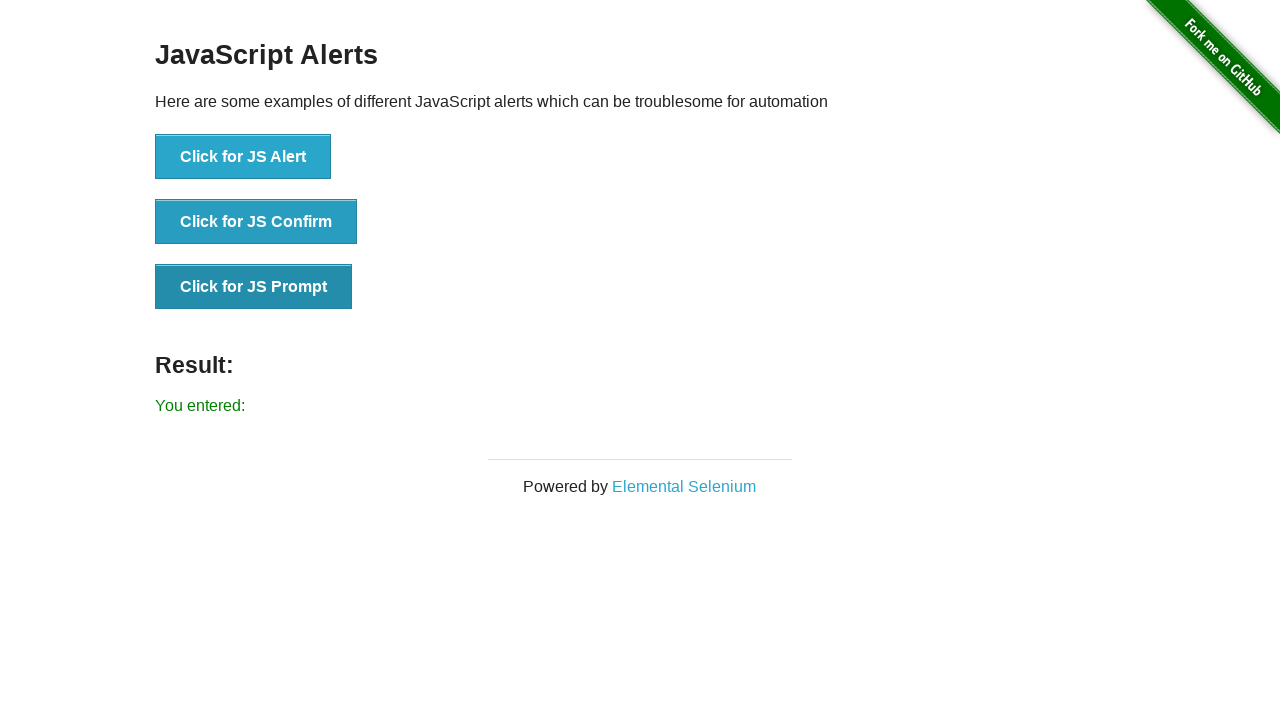

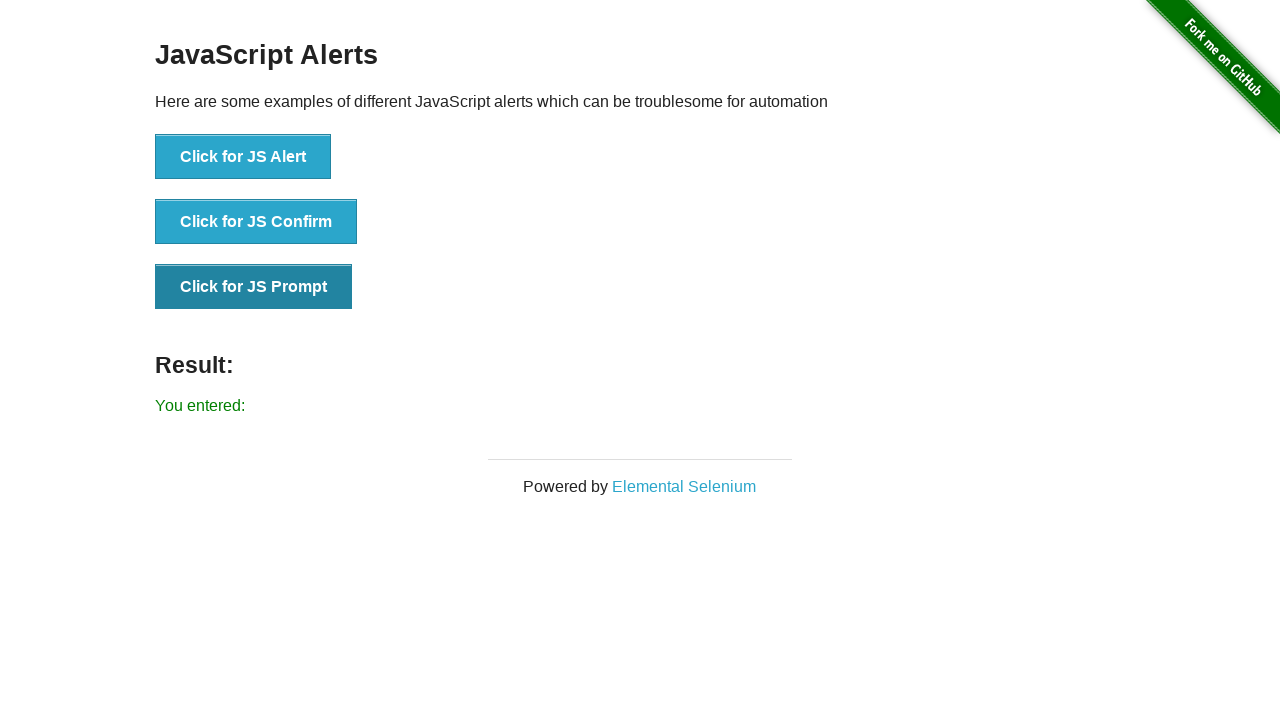